Tests that clicking the Due column header sorts the numeric values in ascending order by clicking the header and verifying the column data is sorted.

Starting URL: http://the-internet.herokuapp.com/tables

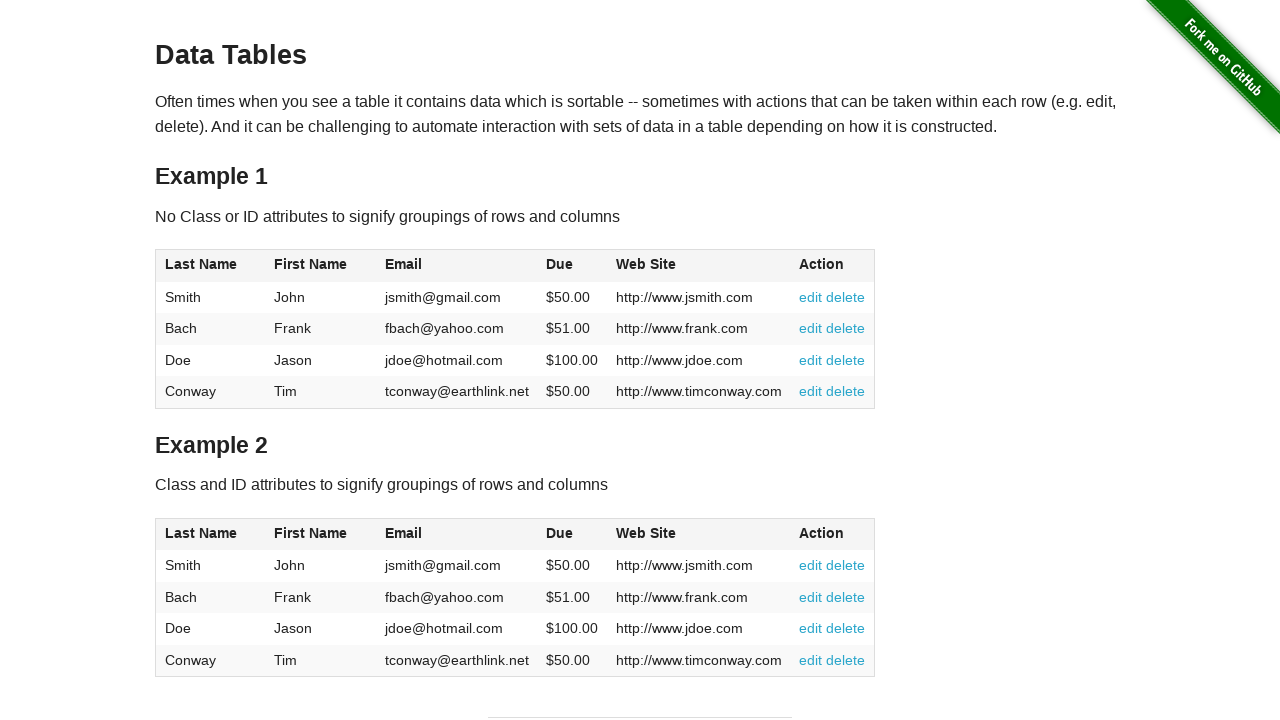

Clicked Due column header to sort ascending at (572, 266) on #table1 thead tr th:nth-of-type(4)
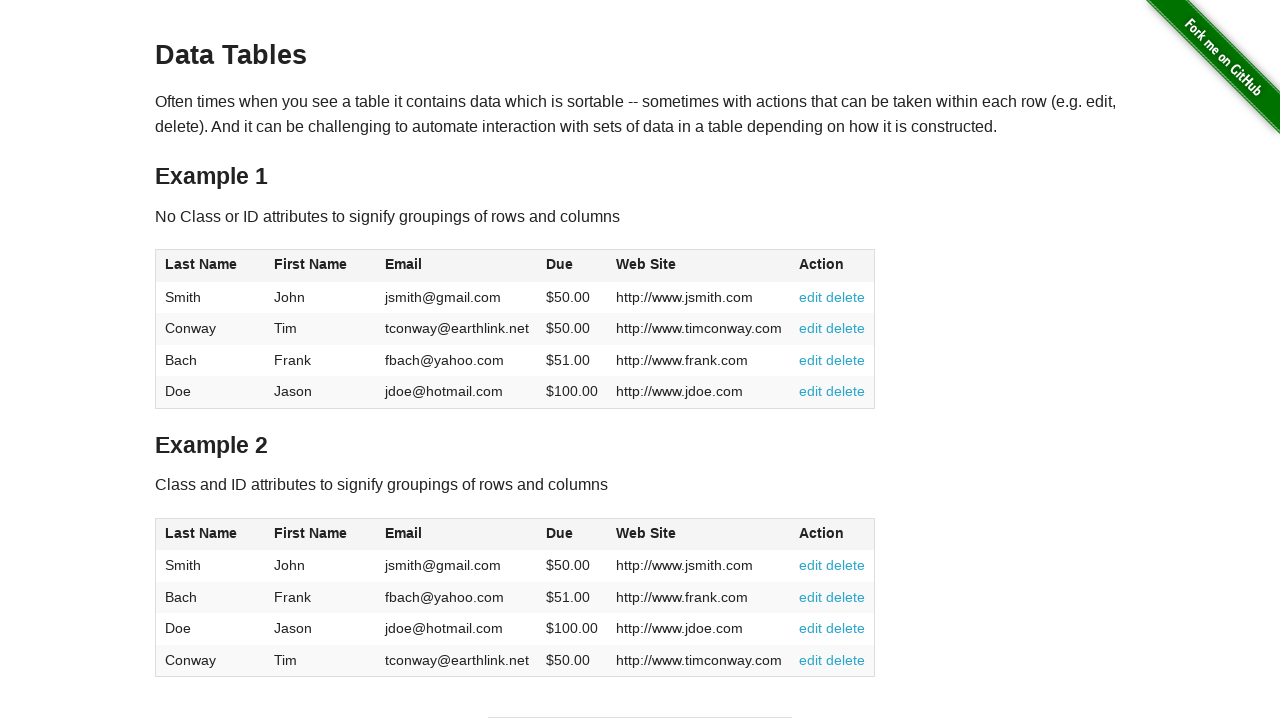

Due column cells loaded
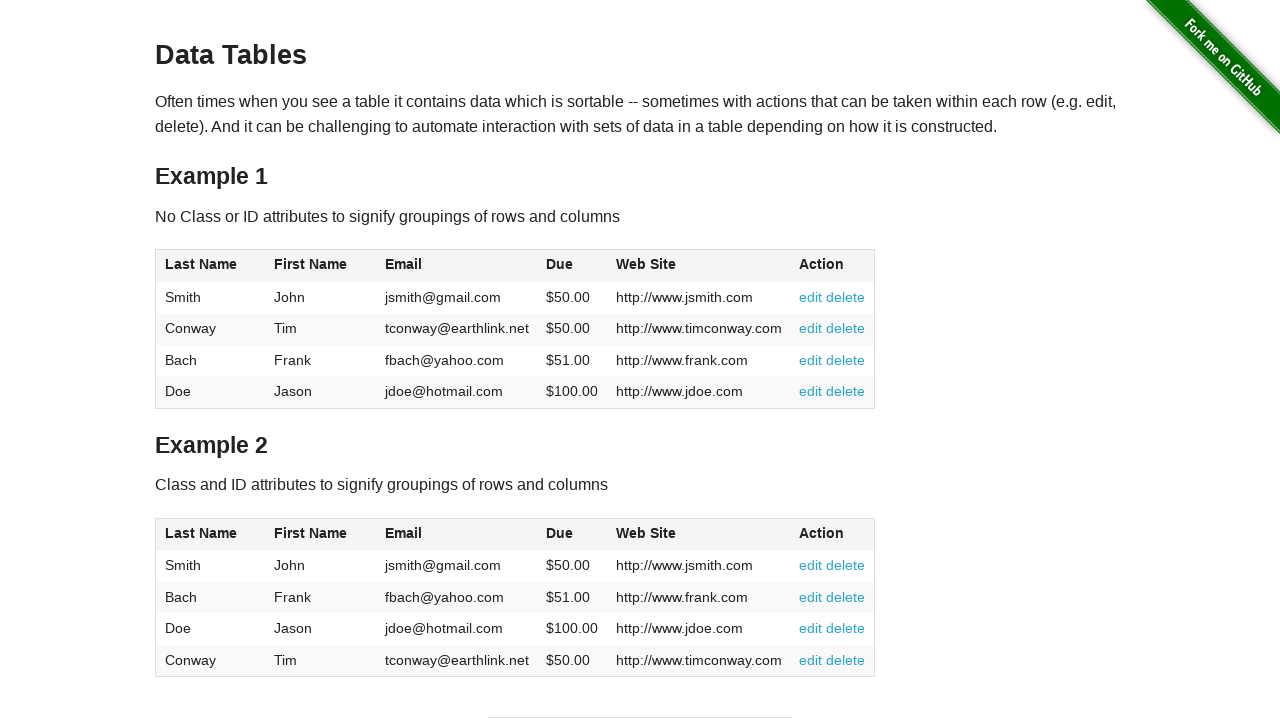

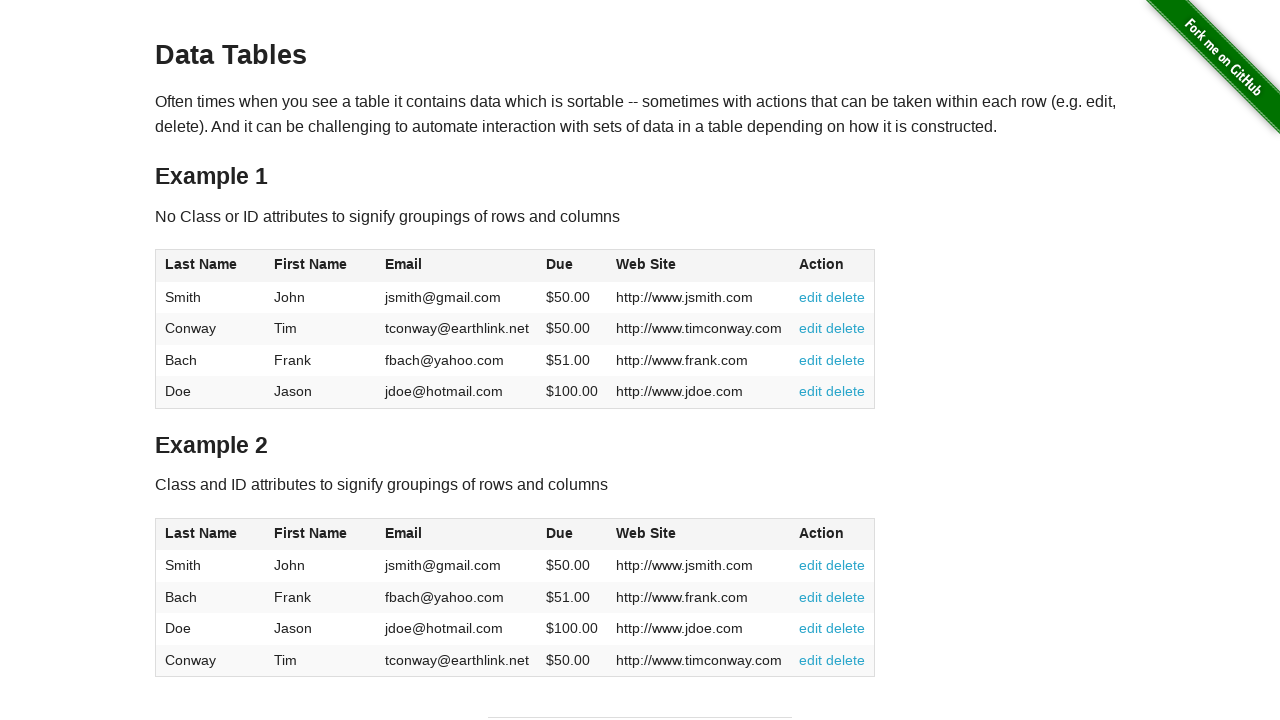